Tests dynamic content loading using a fluent wait approach by navigating to Example 2, starting the load, and waiting for the dynamically rendered "Hello World!" element.

Starting URL: https://the-internet.herokuapp.com/dynamic_loading

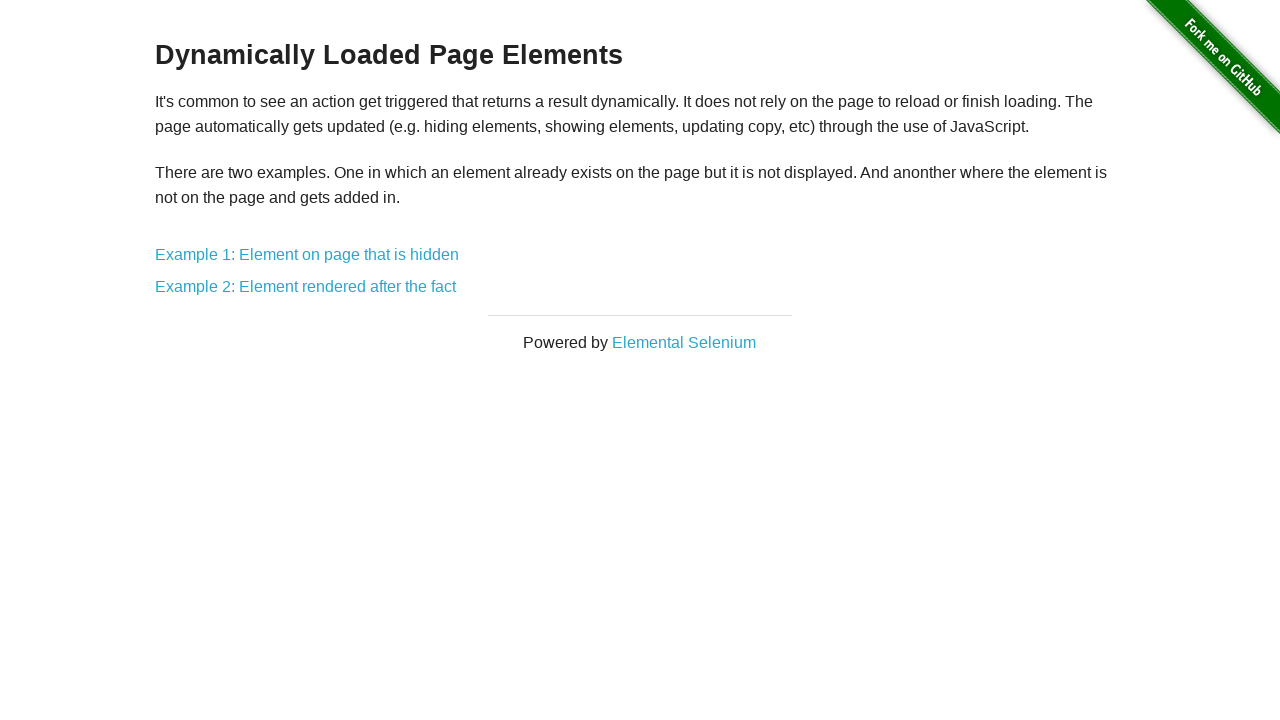

Clicked Example 2: Element rendered after the fact link at (306, 287) on text=Example 2: Element rendered after the fact
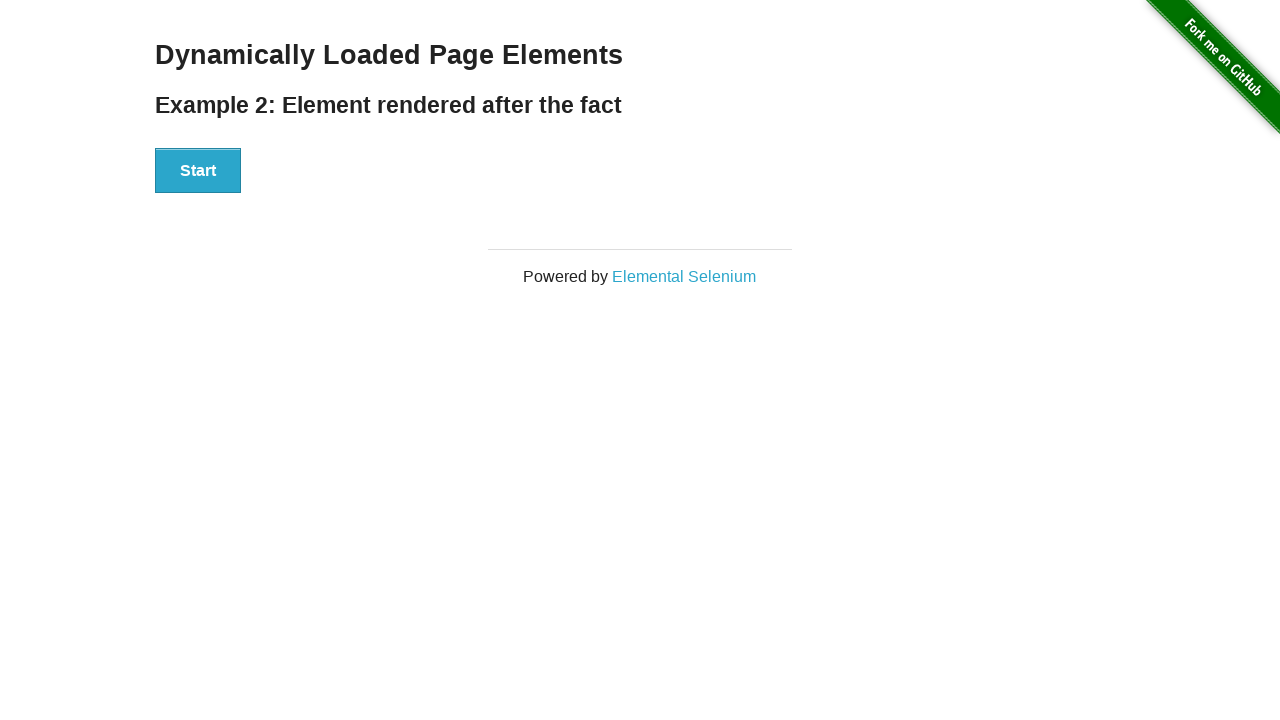

Clicked Start button to initiate dynamic content loading at (198, 171) on xpath=//button[text()='Start']
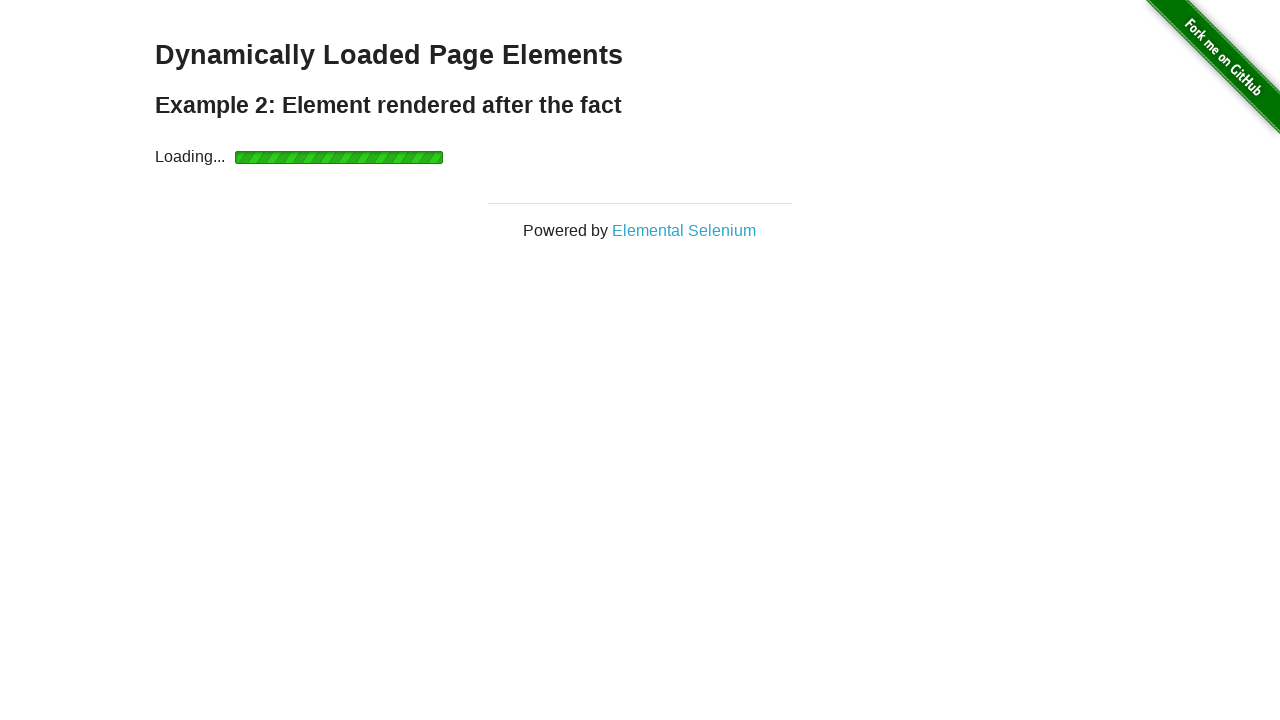

Waited for dynamically rendered 'Hello World!' element to become visible
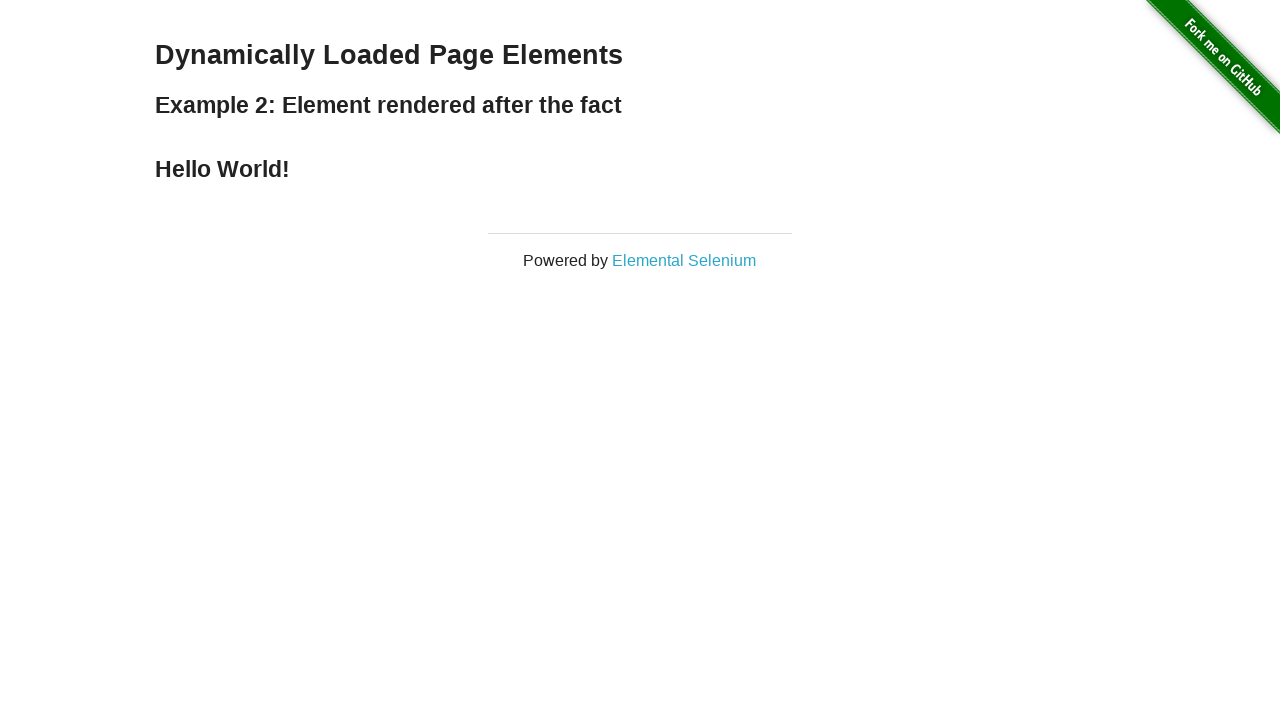

Located the 'Hello World!' element
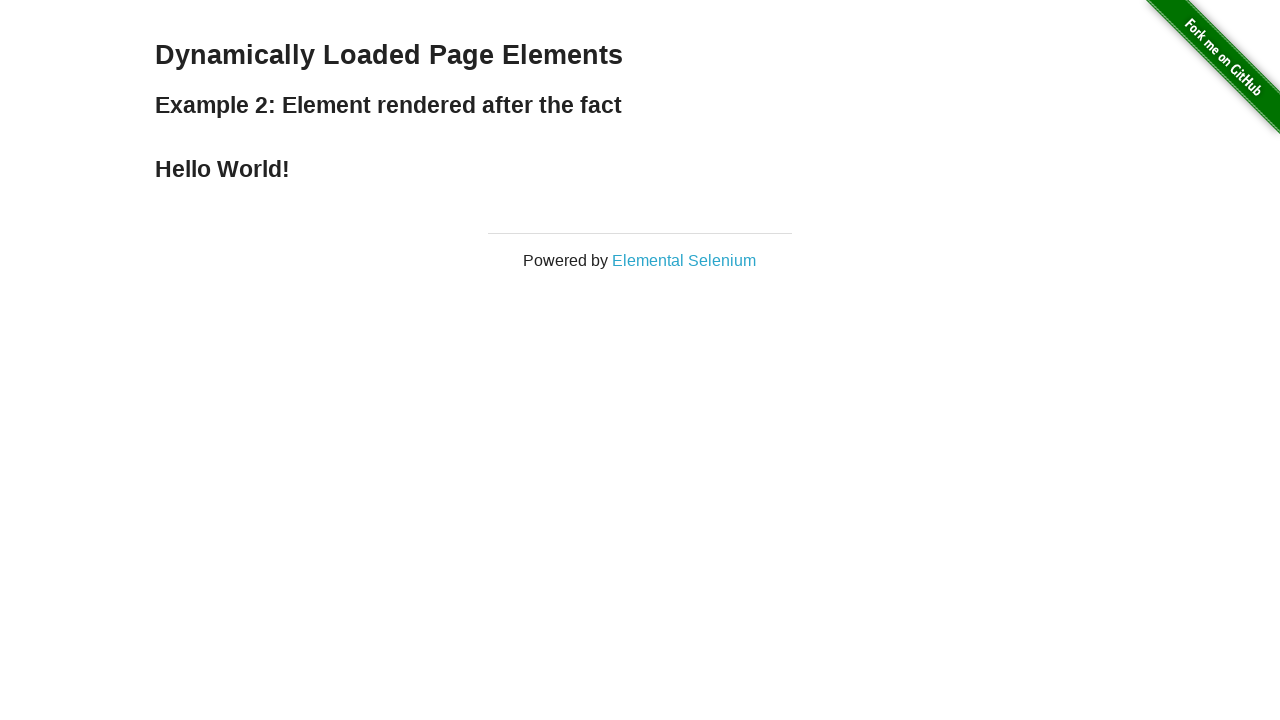

Verified that 'Hello World!' element contains expected text content
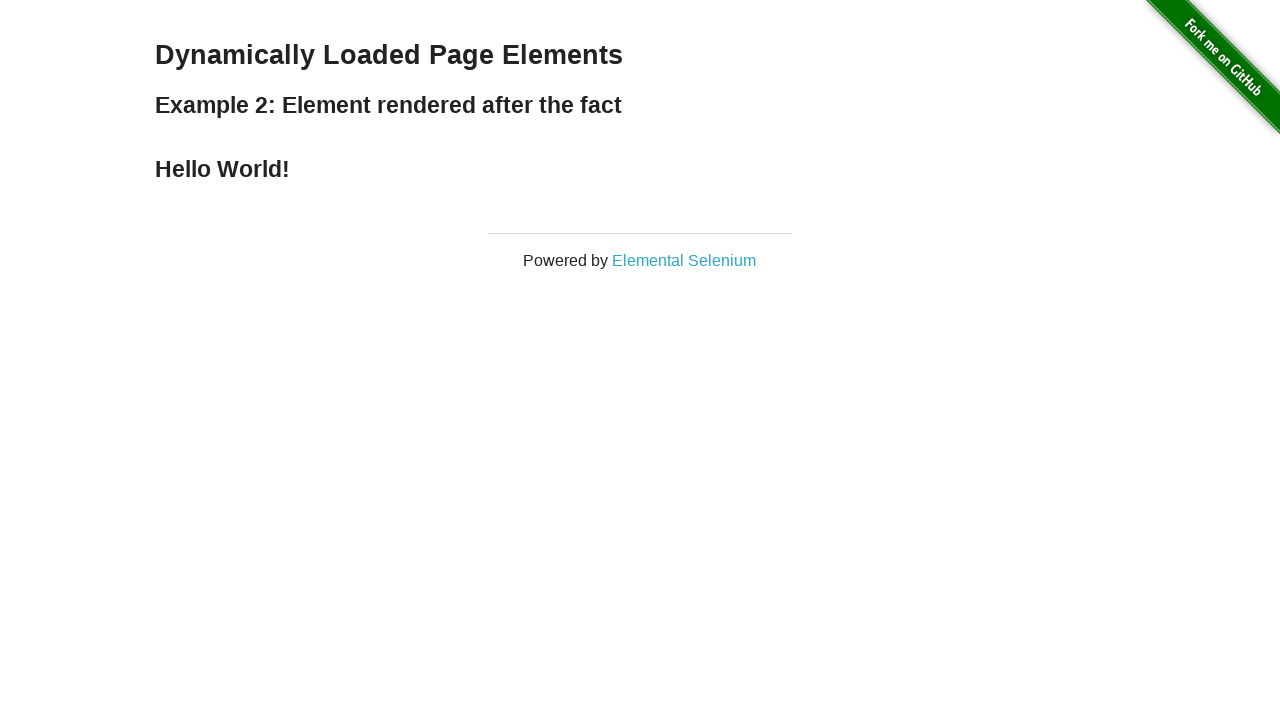

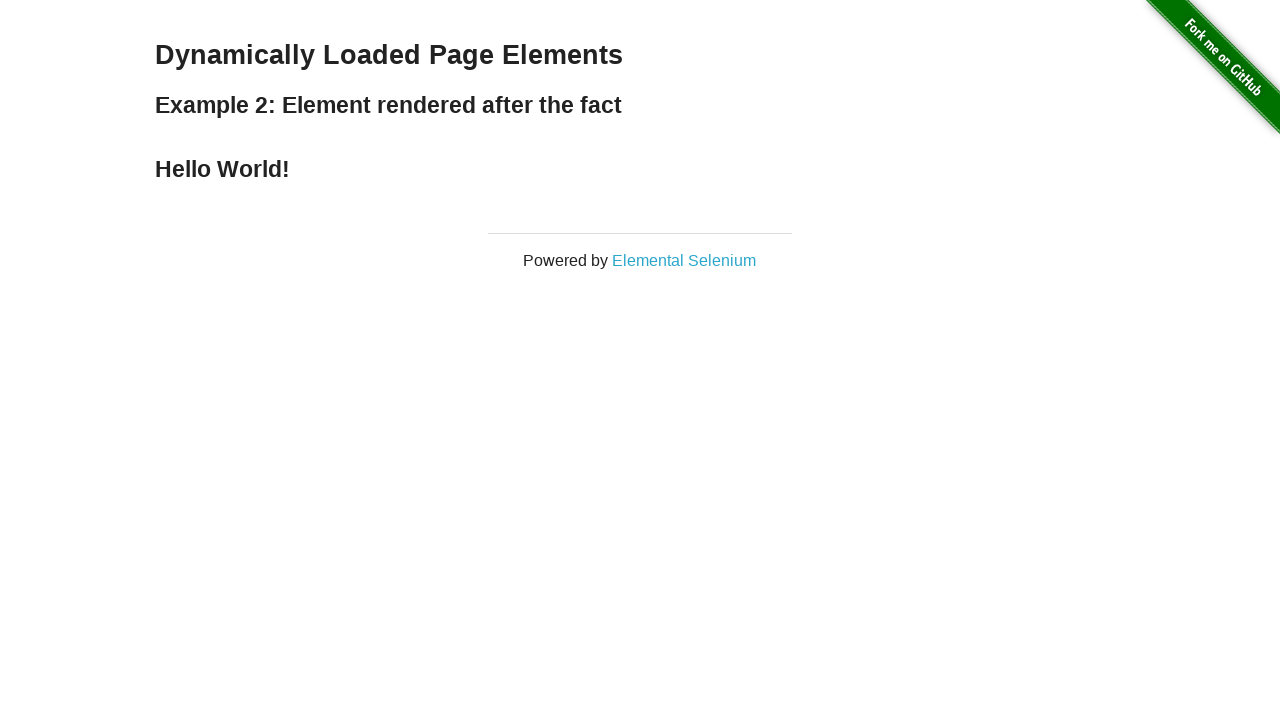